Tests keyboard actions by filling form fields and using keyboard shortcuts (Ctrl+A, Ctrl+C, Tab, Ctrl+V) to copy text between fields

Starting URL: https://demoqa.com/text-box

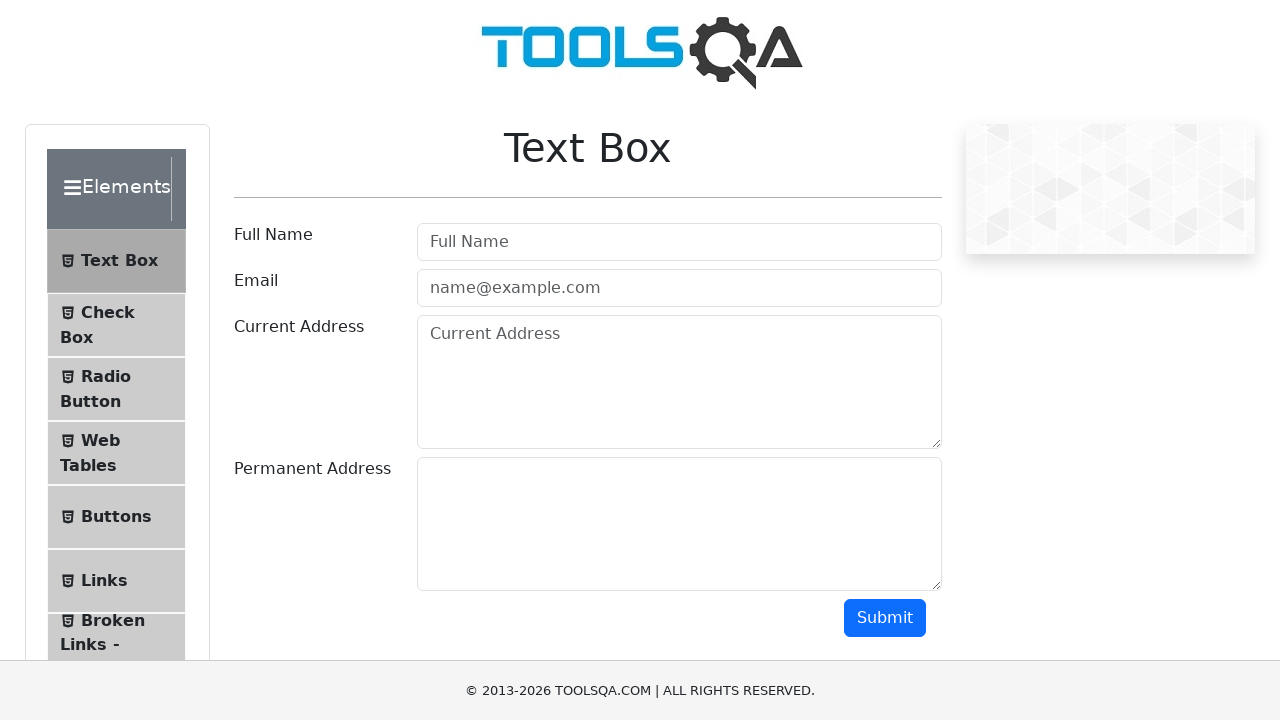

Filled Full Name field with 'Mr.Peter Haynes' on #userName
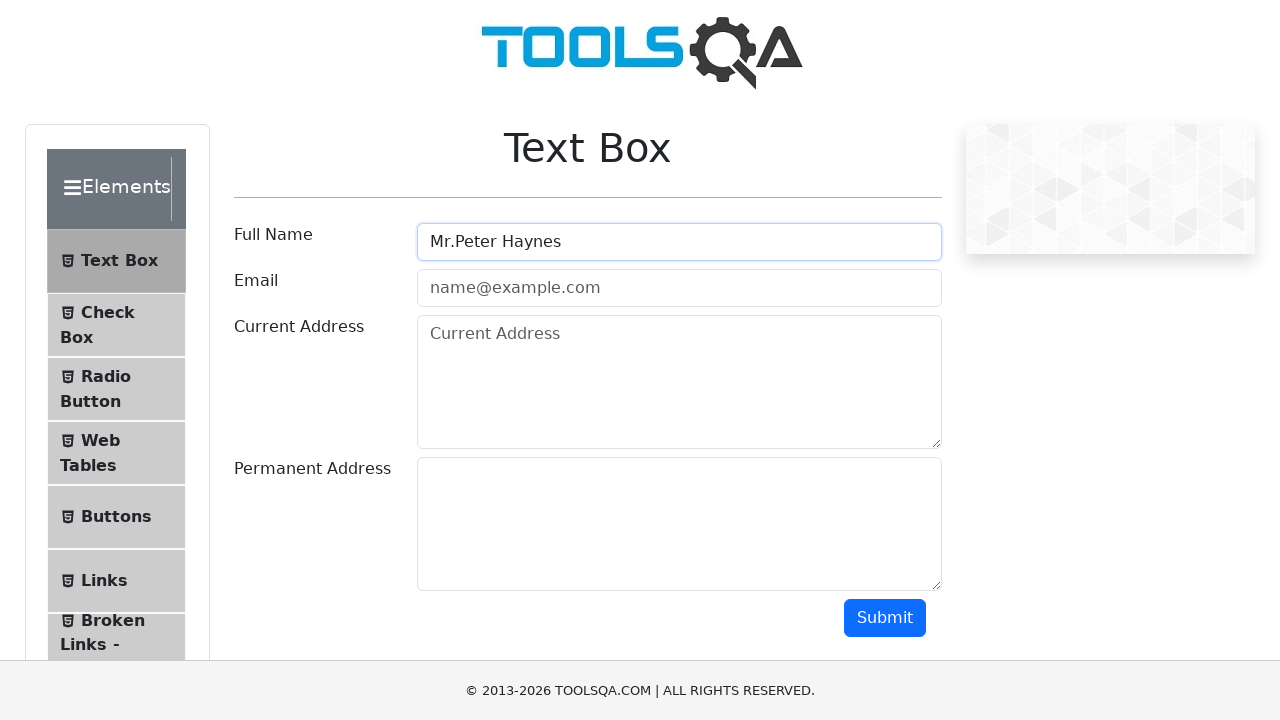

Filled Email field with 'PeterHaynes@toolsqa.com' on #userEmail
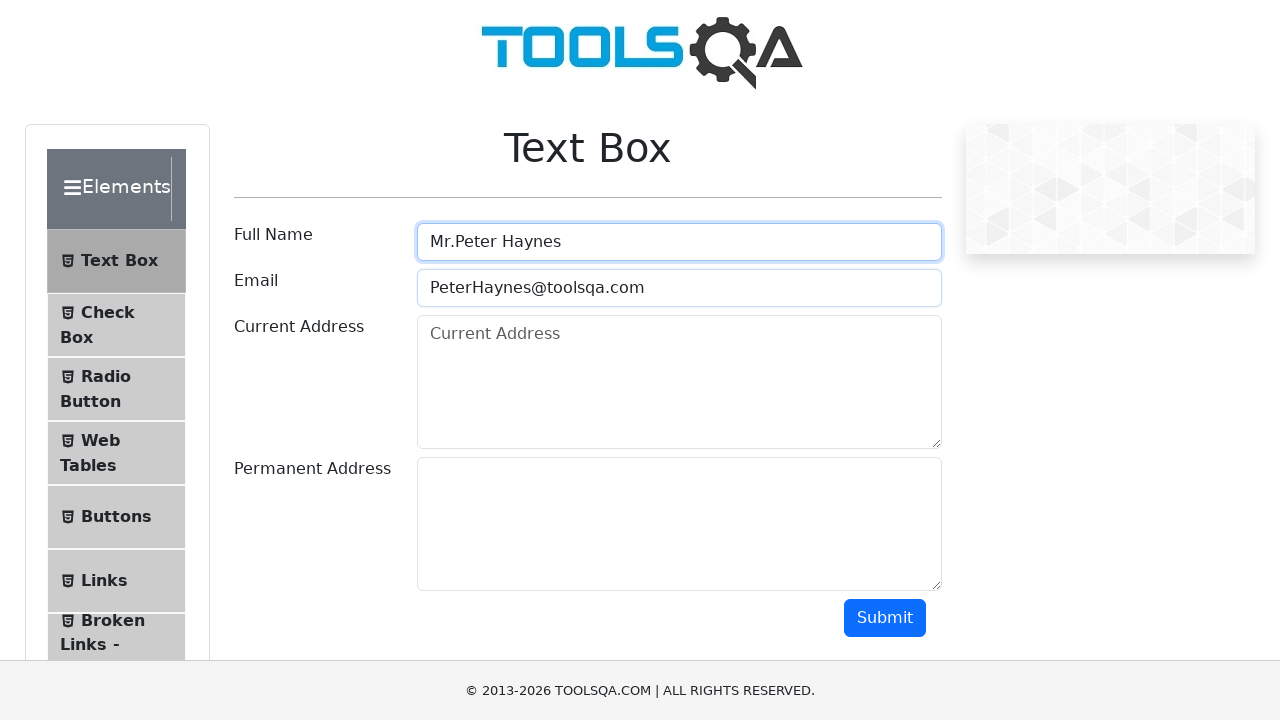

Filled Current Address field with '43 School Lane London EC71 9GO' on #currentAddress
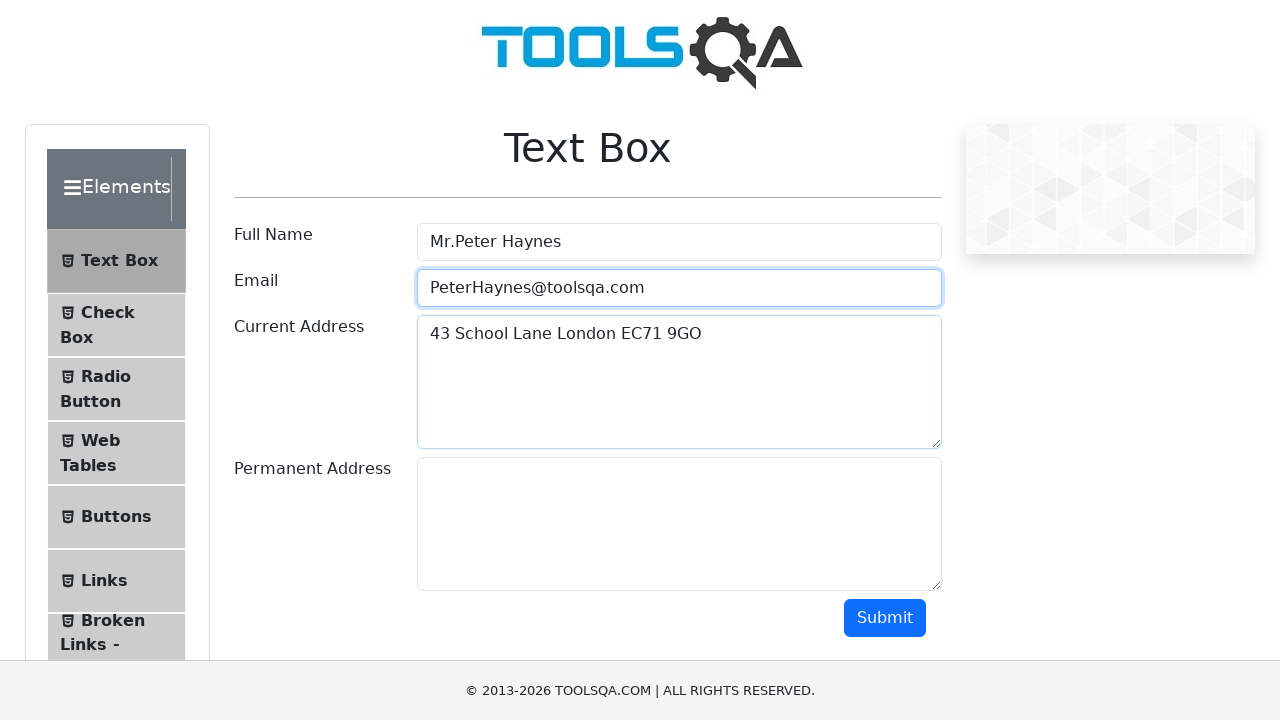

Selected all text in Current Address field using Ctrl+A
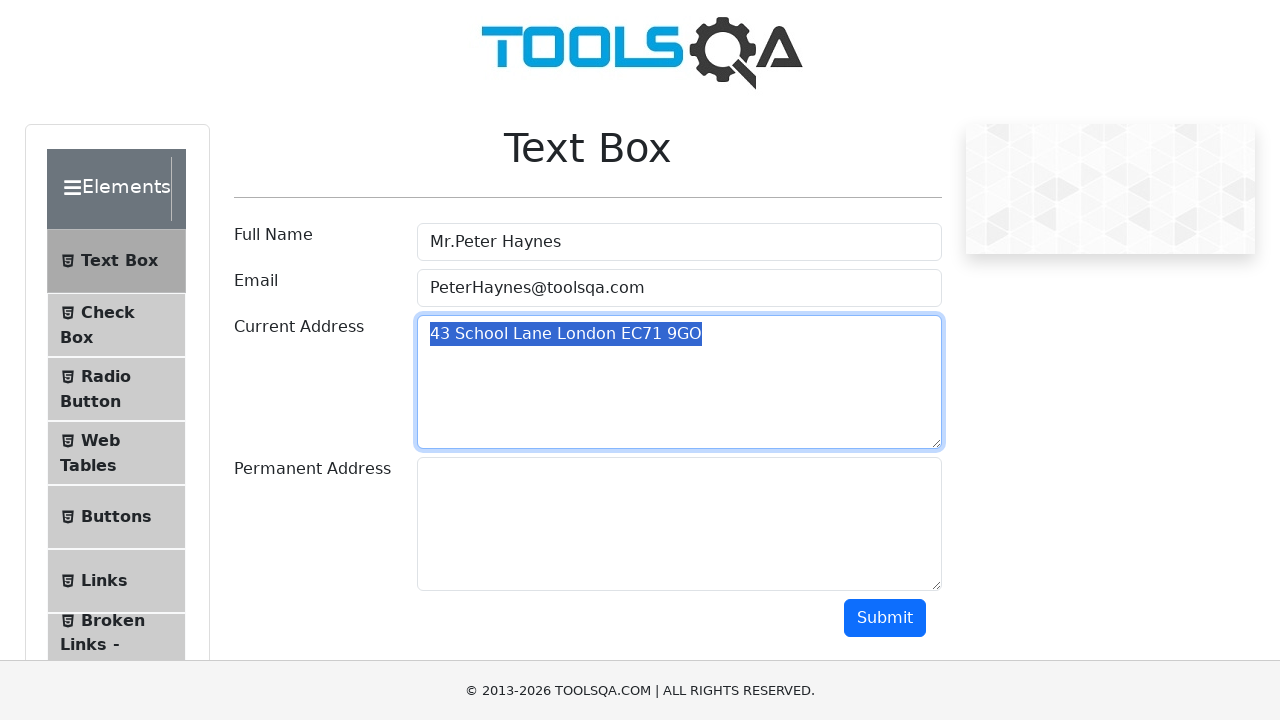

Copied text from Current Address field using Ctrl+C
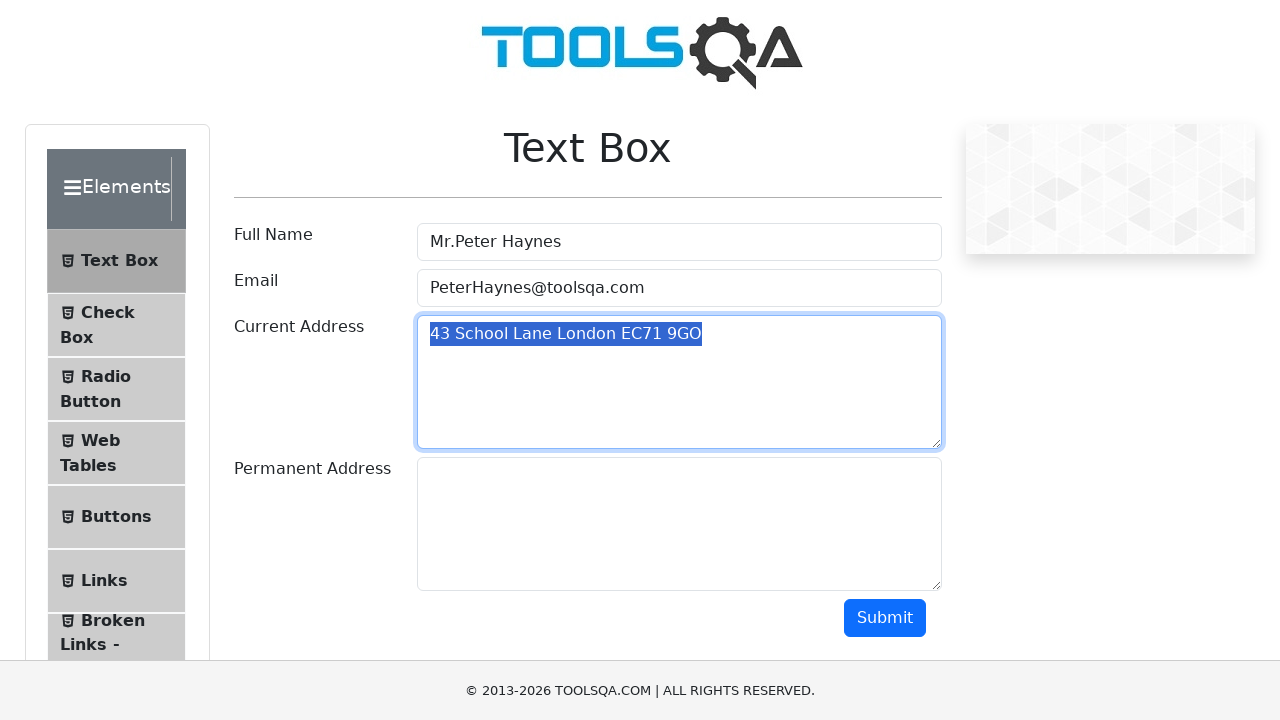

Pressed Tab to move focus to Permanent Address field
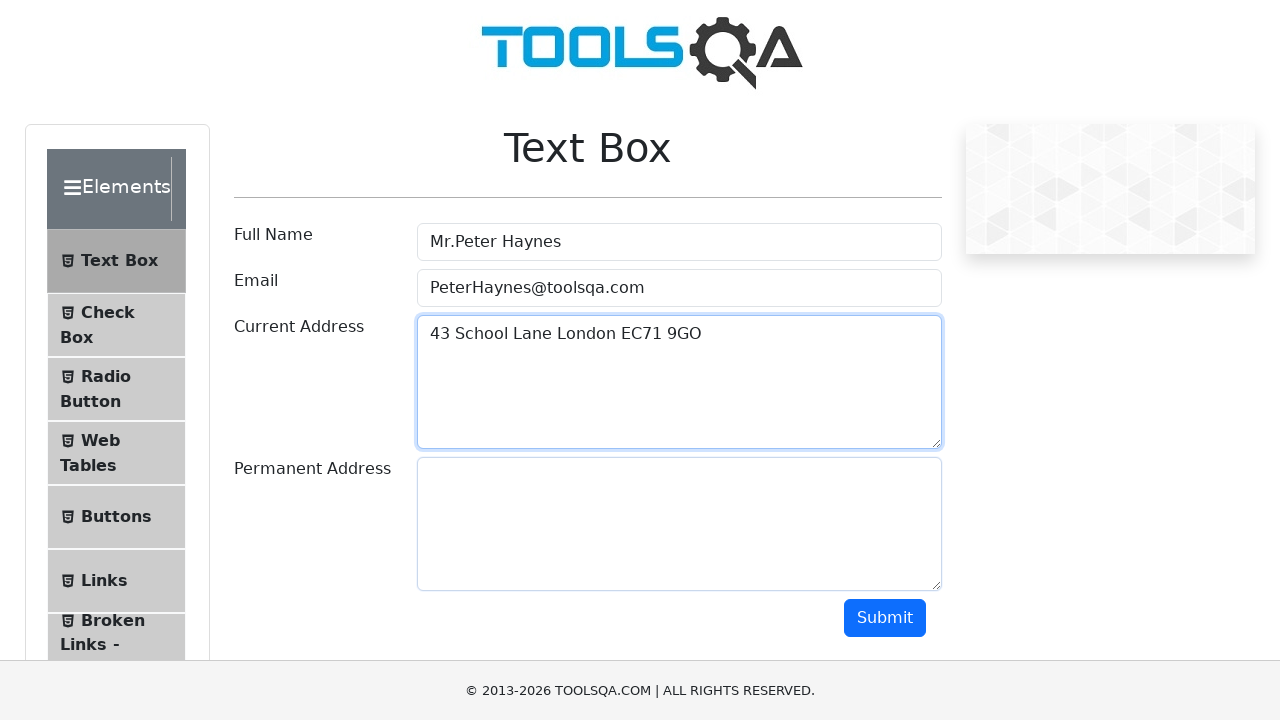

Pasted copied text into Permanent Address field using Ctrl+V
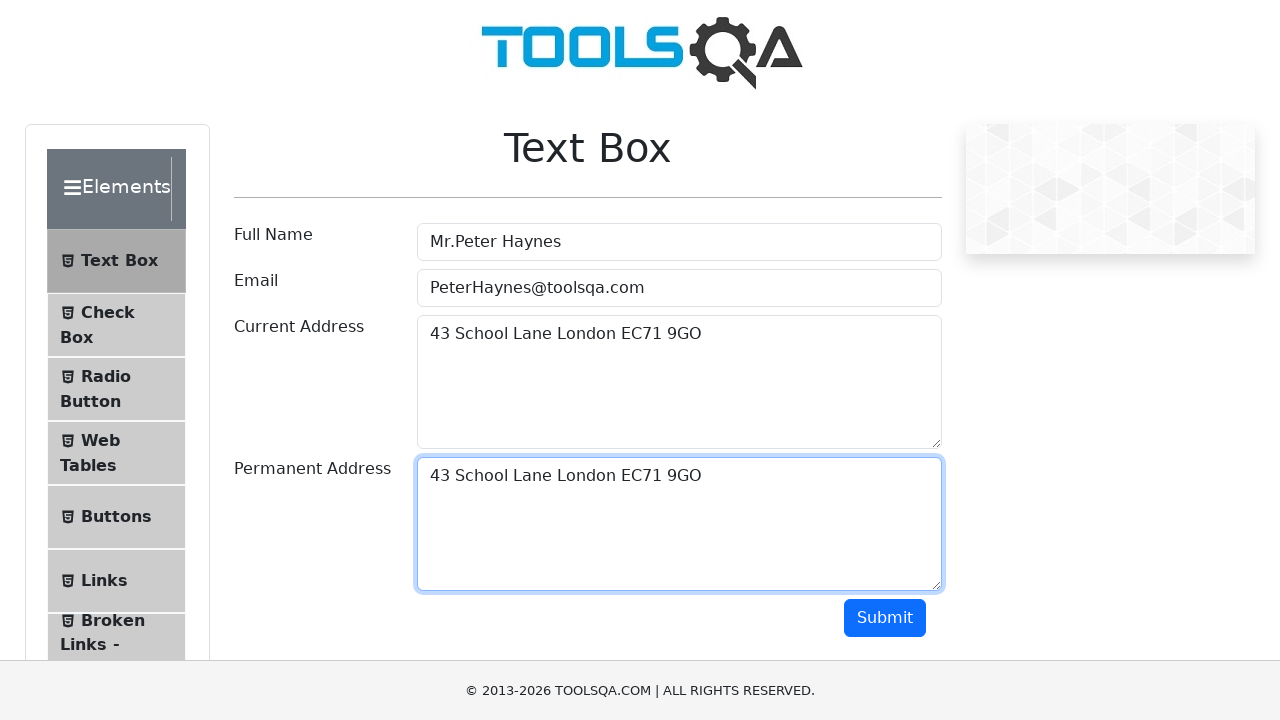

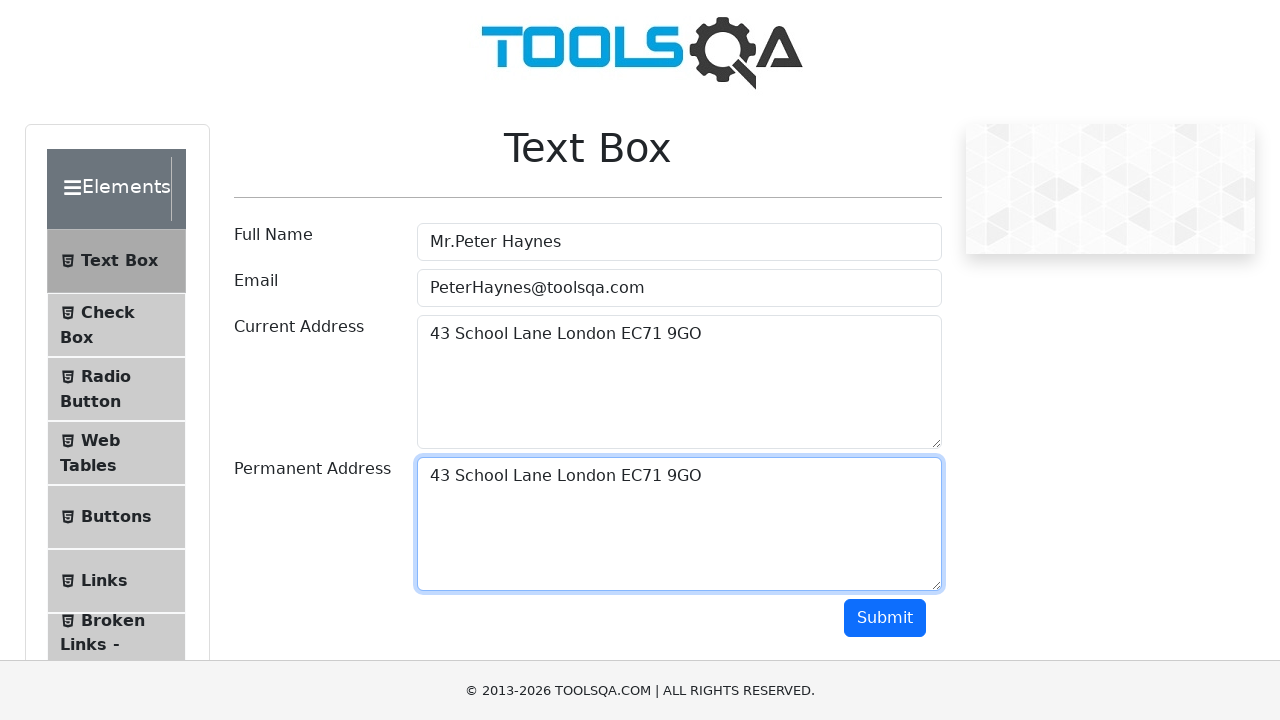